Tests click and hold functionality to select multiple grid items and then selects specific items using Ctrl key

Starting URL: http://jqueryui.com/resources/demos/selectable/display-grid.html

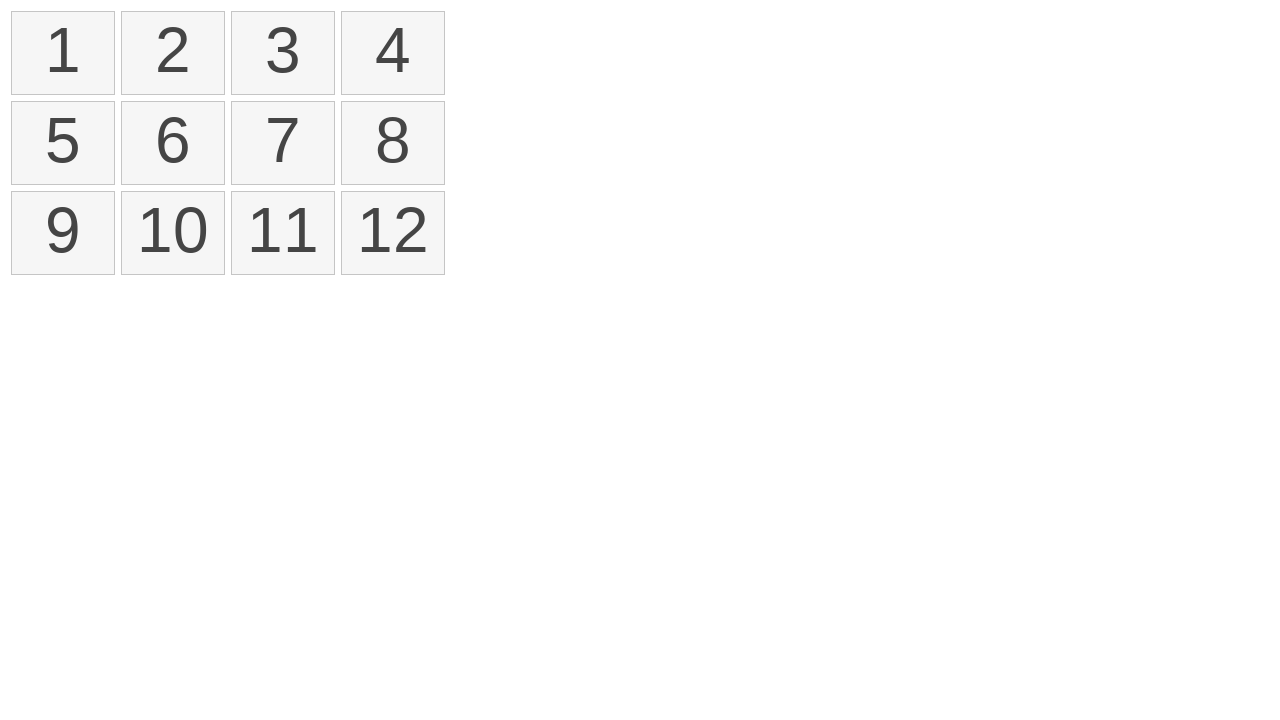

Retrieved all selectable list items from grid
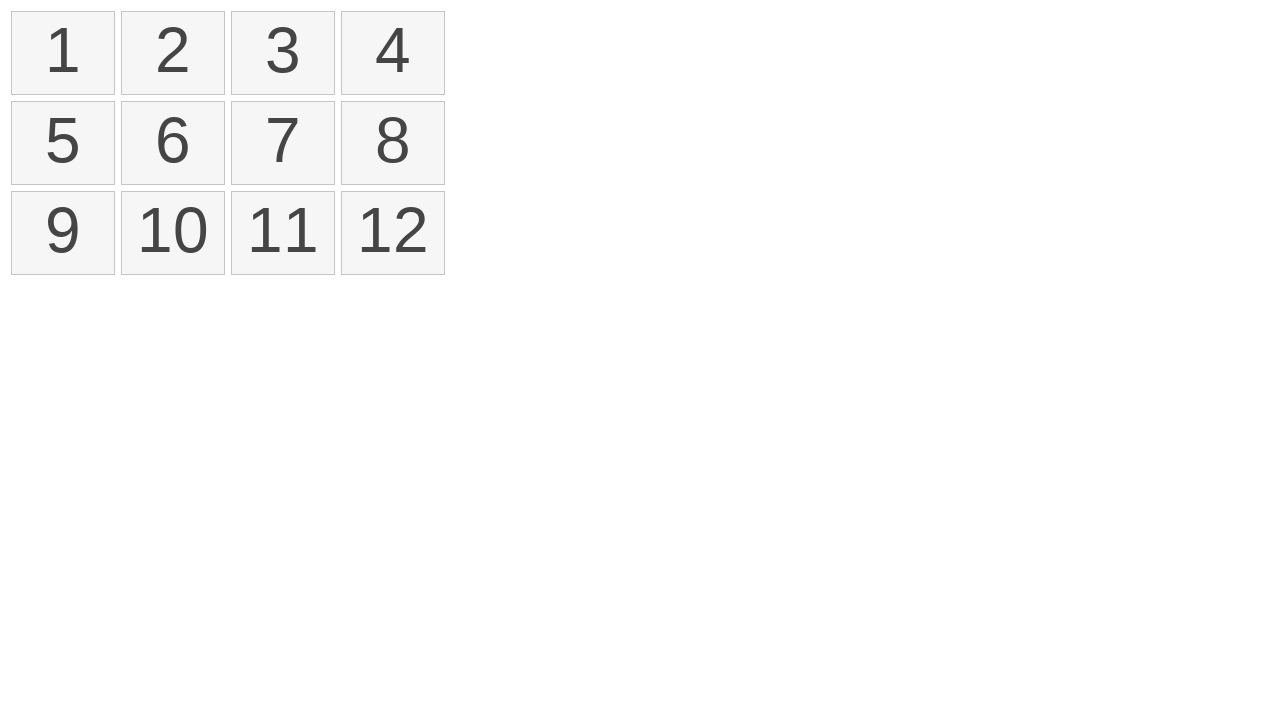

Hovered over first grid item at (63, 53) on xpath=//ol[@id='selectable']/li >> nth=0
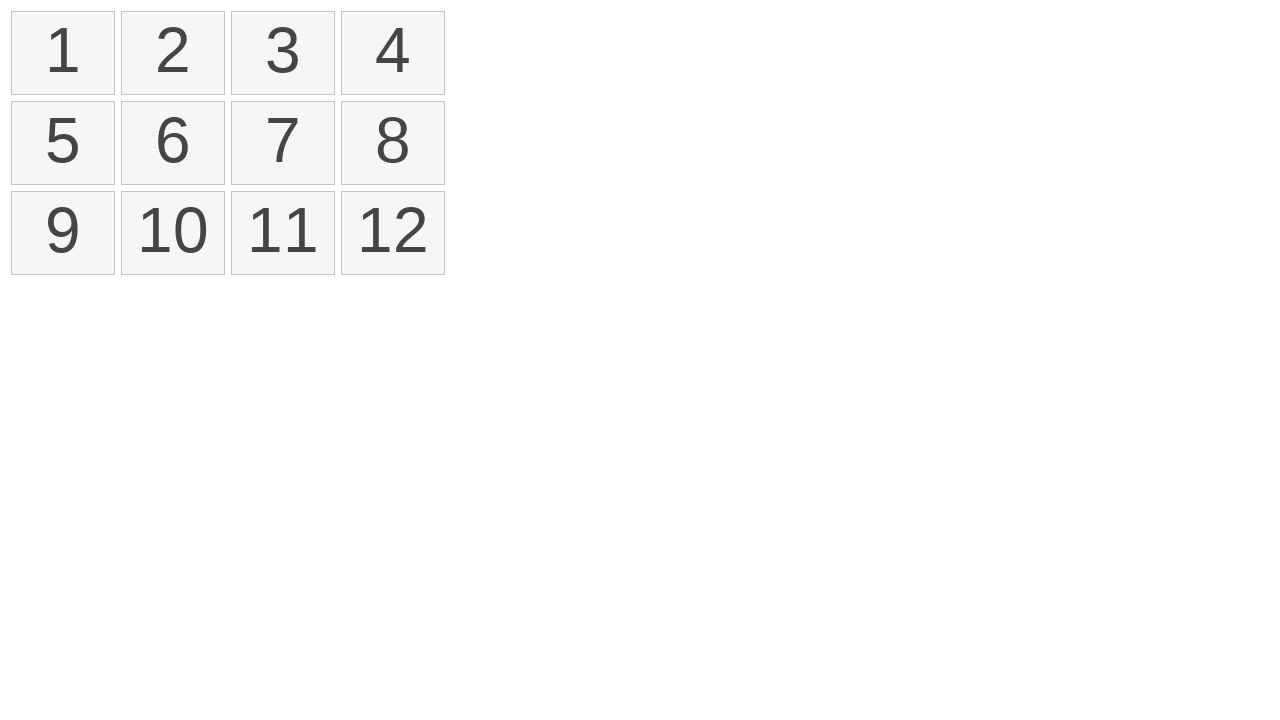

Pressed mouse button down to start click and hold at (63, 53)
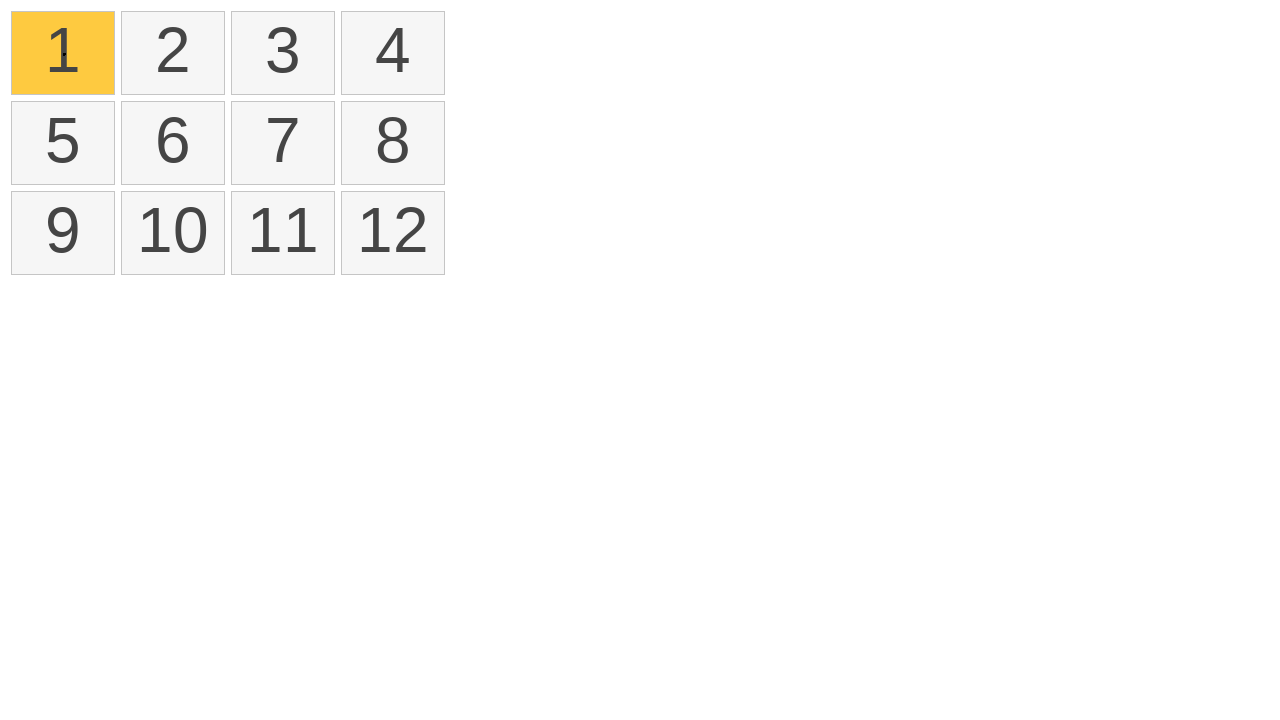

Dragged to fourth grid item while holding mouse button at (393, 53) on xpath=//ol[@id='selectable']/li >> nth=3
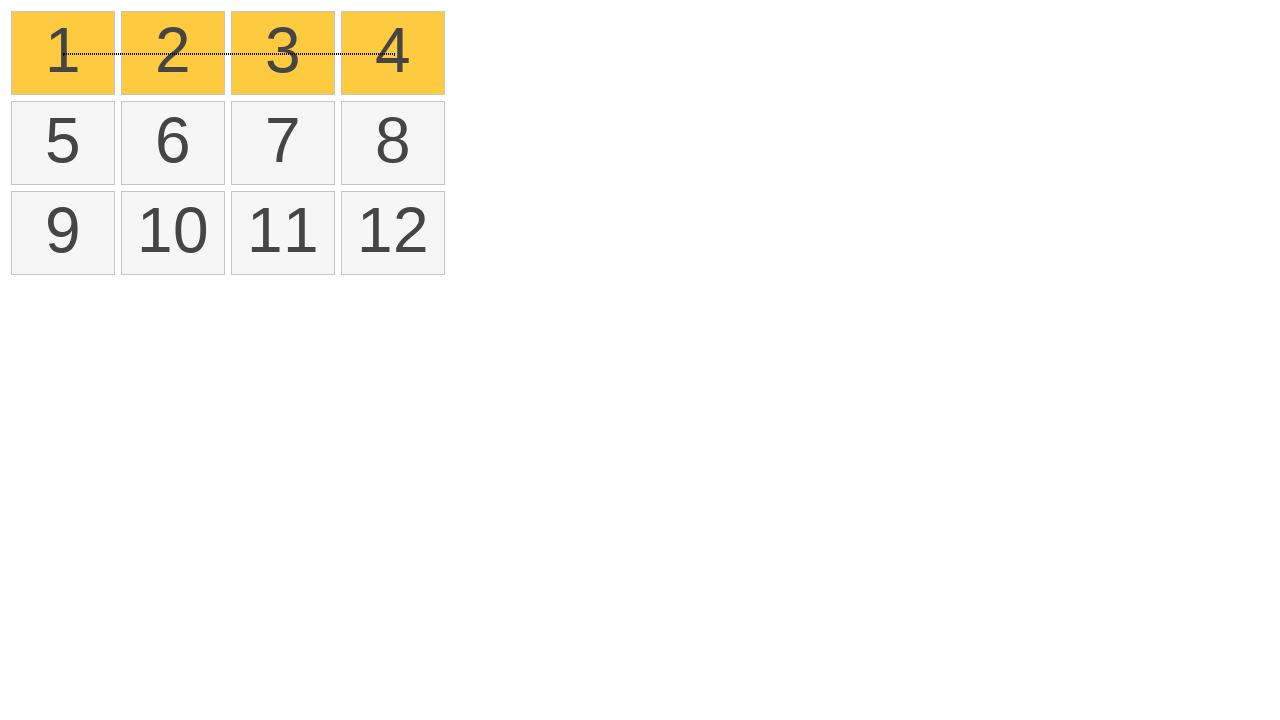

Released mouse button to complete selection of first 4 items at (393, 53)
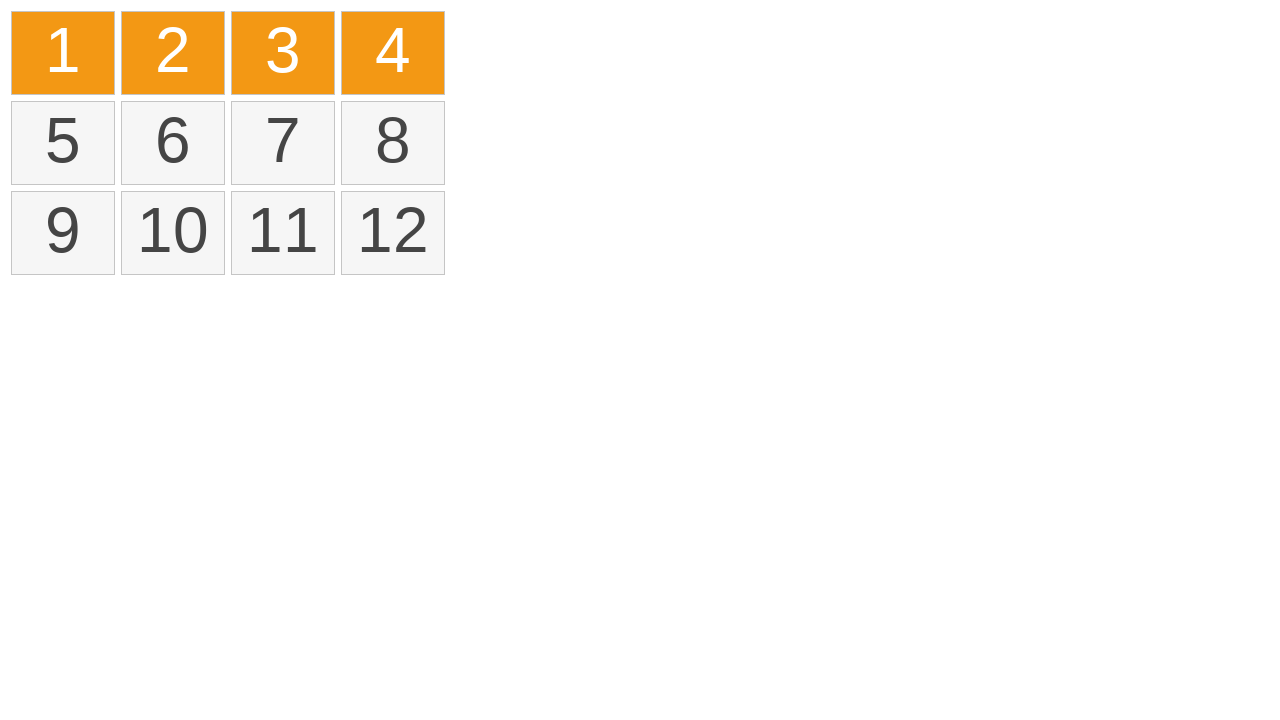

Waited 1 second to verify selection
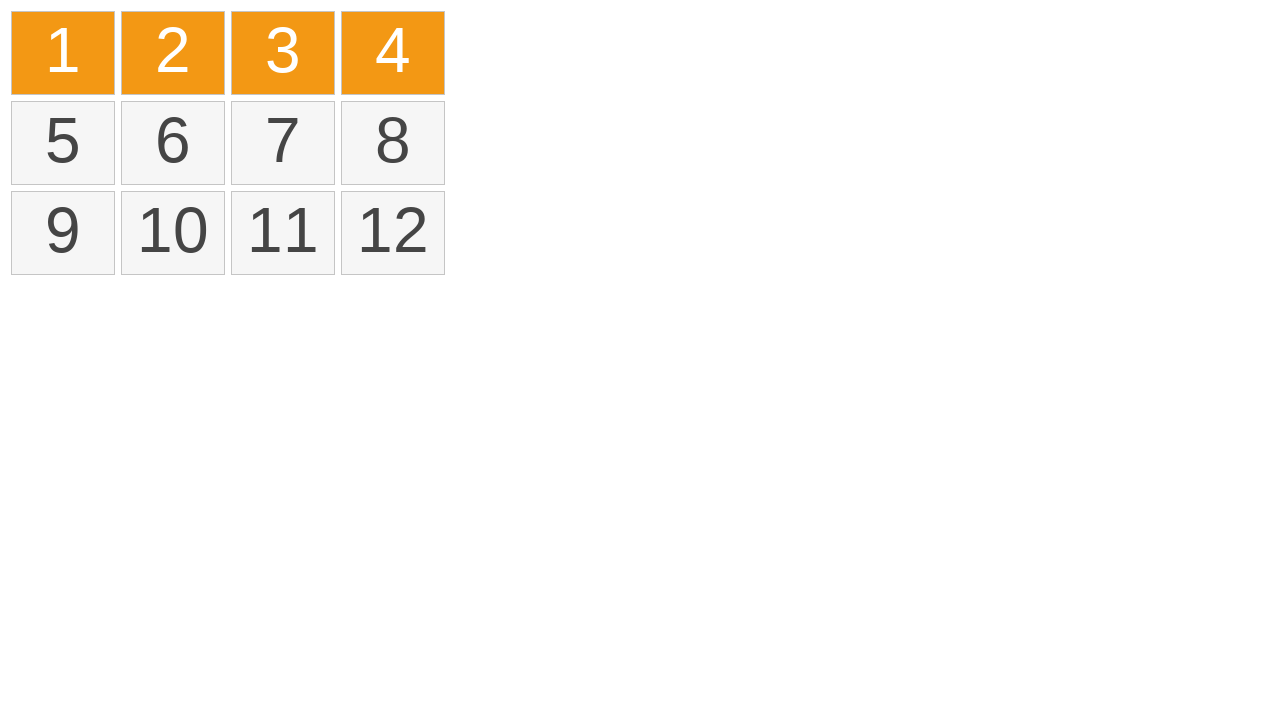

Reloaded page to start second part of test
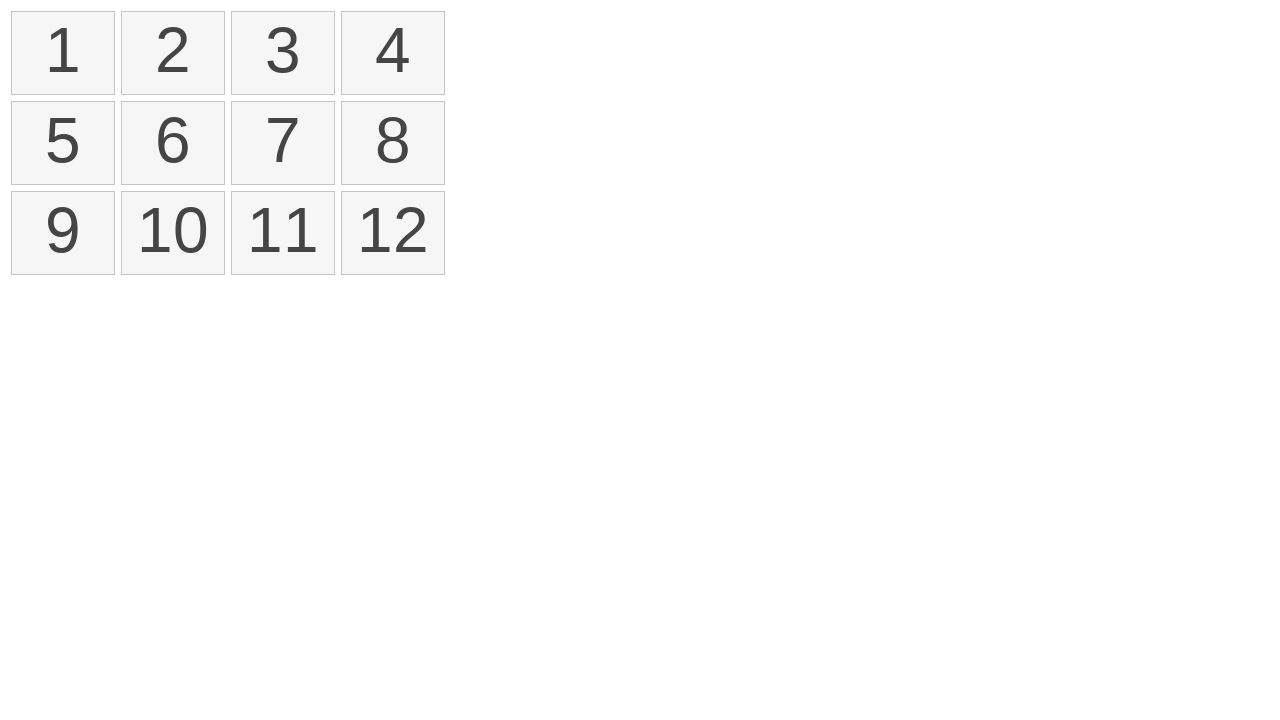

Pressed Control key down for multi-select mode
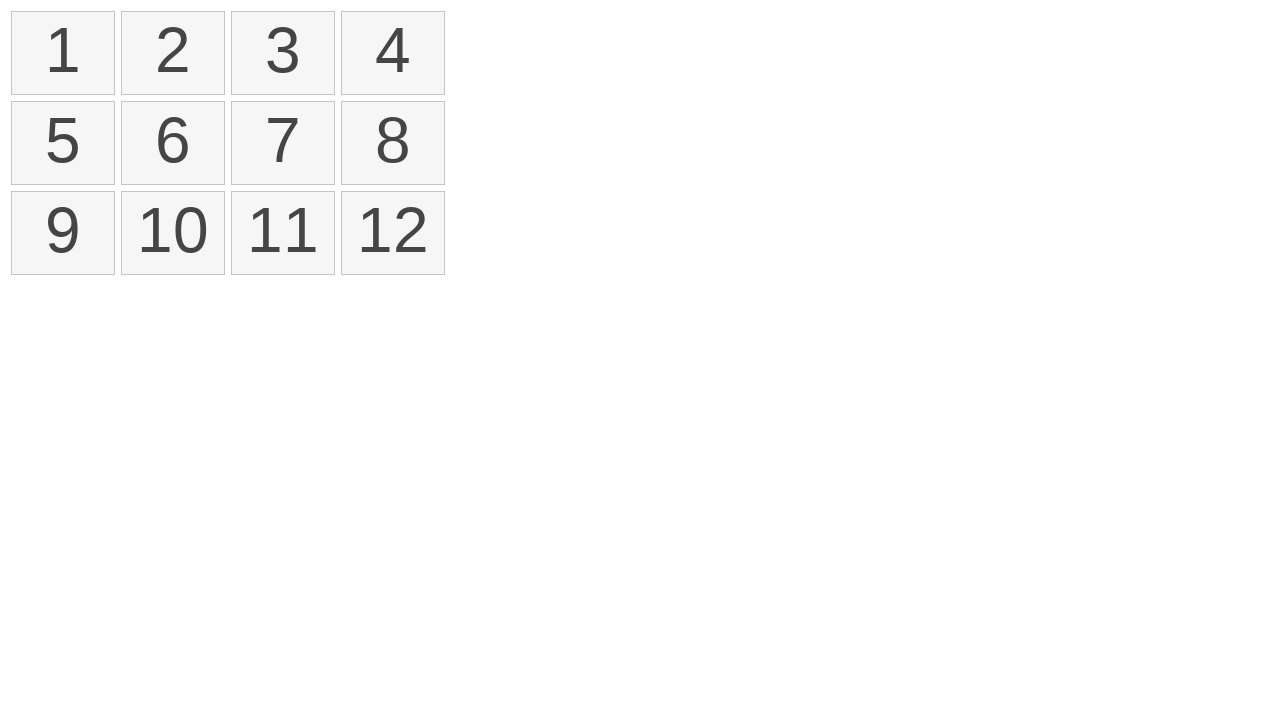

Clicked item 1 while holding Control at (63, 53) on xpath=//*[@id='selectable']/li >> nth=0
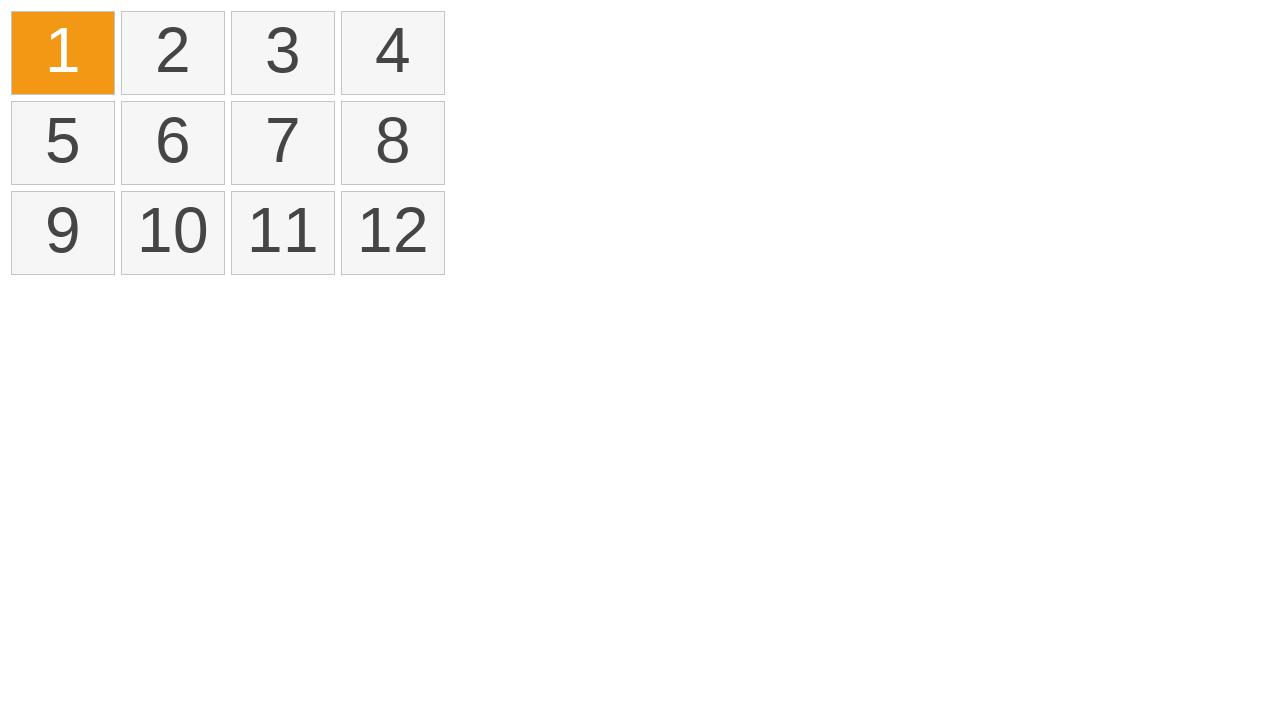

Clicked item 3 while holding Control at (283, 53) on xpath=//*[@id='selectable']/li >> nth=2
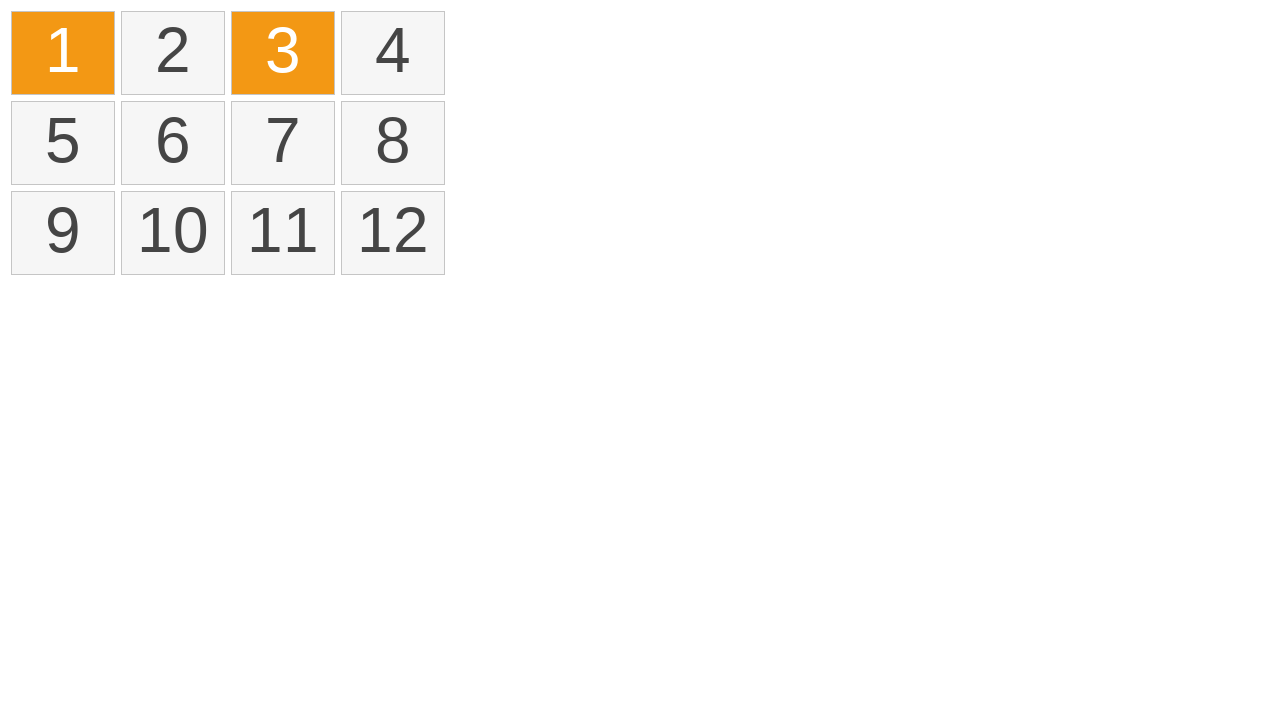

Clicked item 5 while holding Control at (63, 143) on xpath=//*[@id='selectable']/li >> nth=4
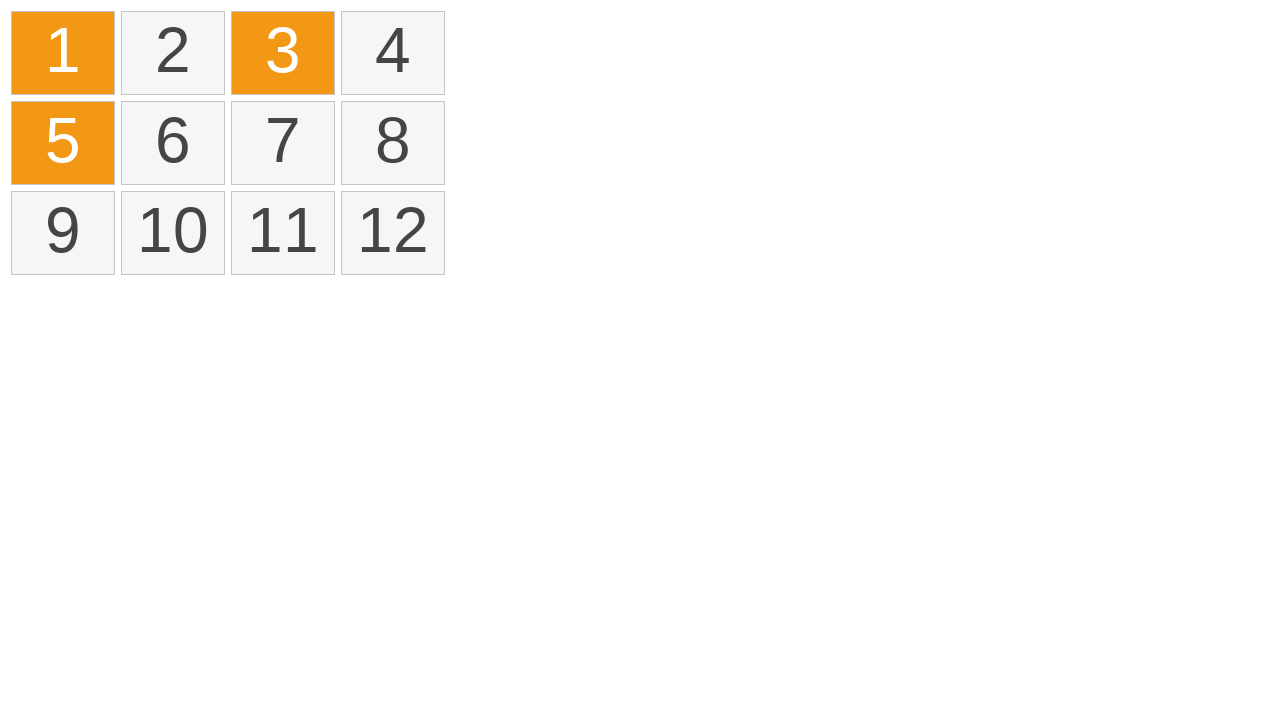

Clicked item 7 while holding Control at (283, 143) on xpath=//*[@id='selectable']/li >> nth=6
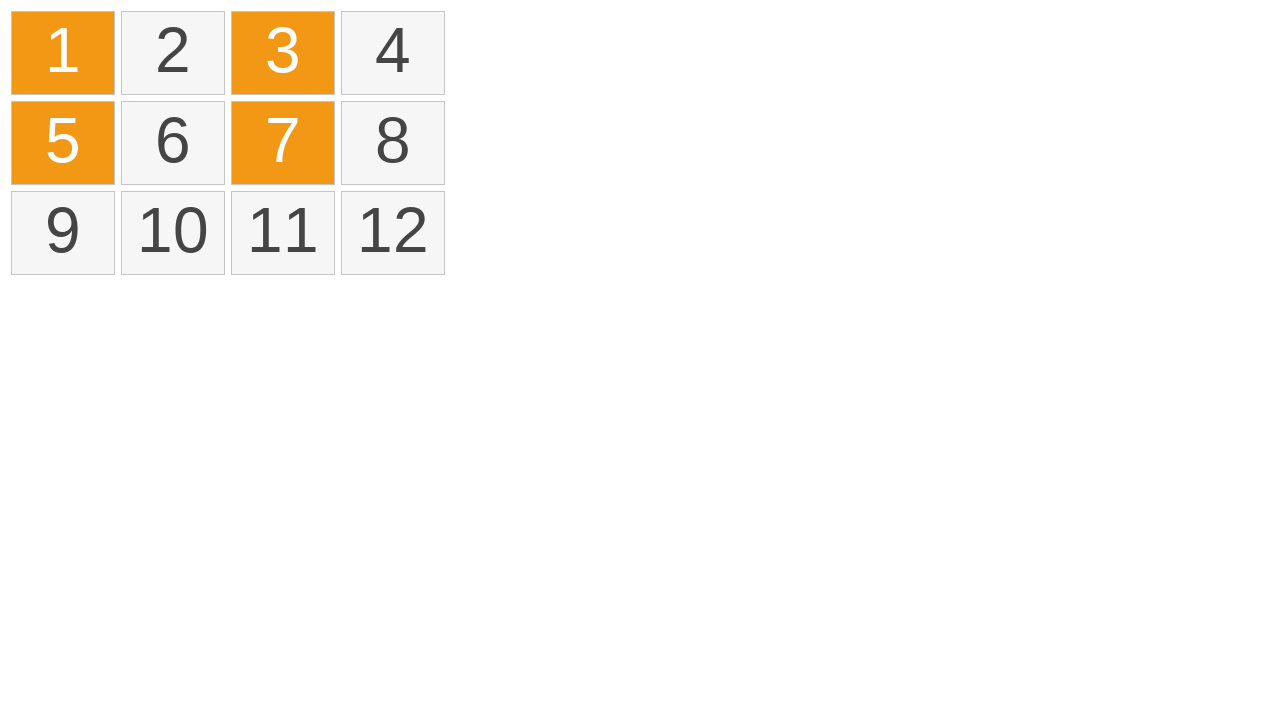

Clicked item 9 while holding Control at (63, 233) on xpath=//*[@id='selectable']/li >> nth=8
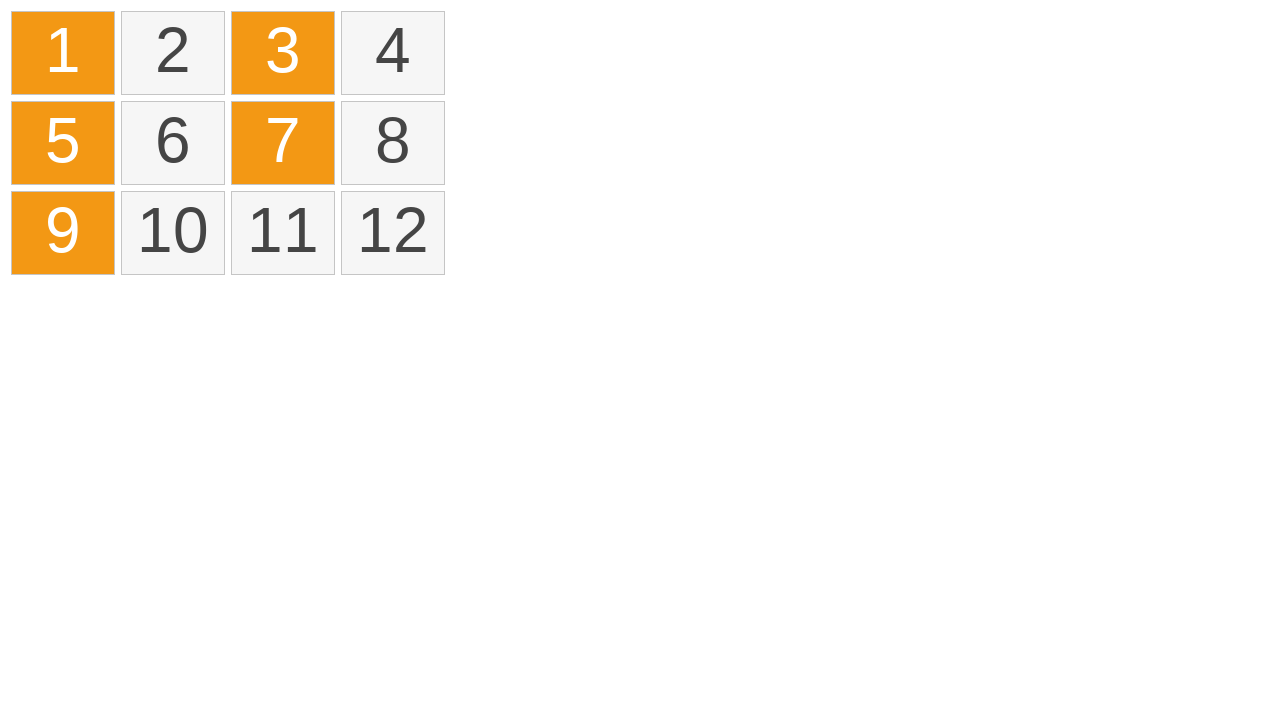

Released Control key, completing multi-select of items 1, 3, 5, 7, and 9
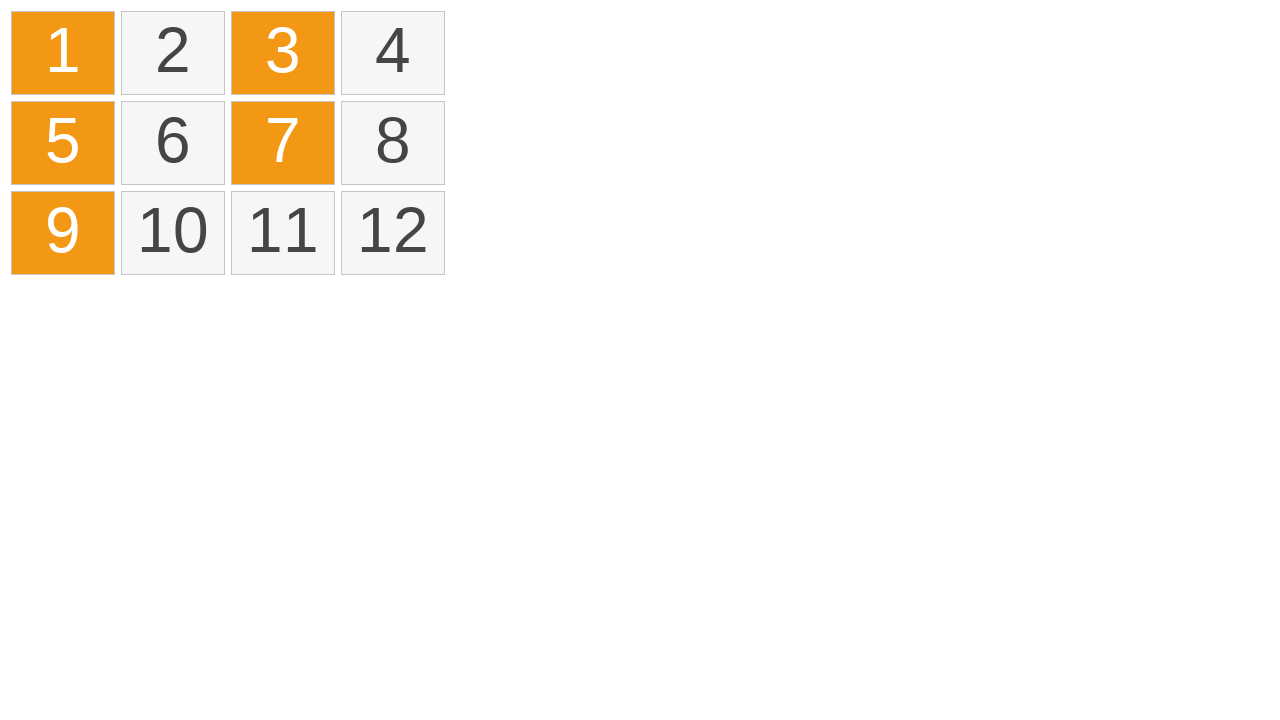

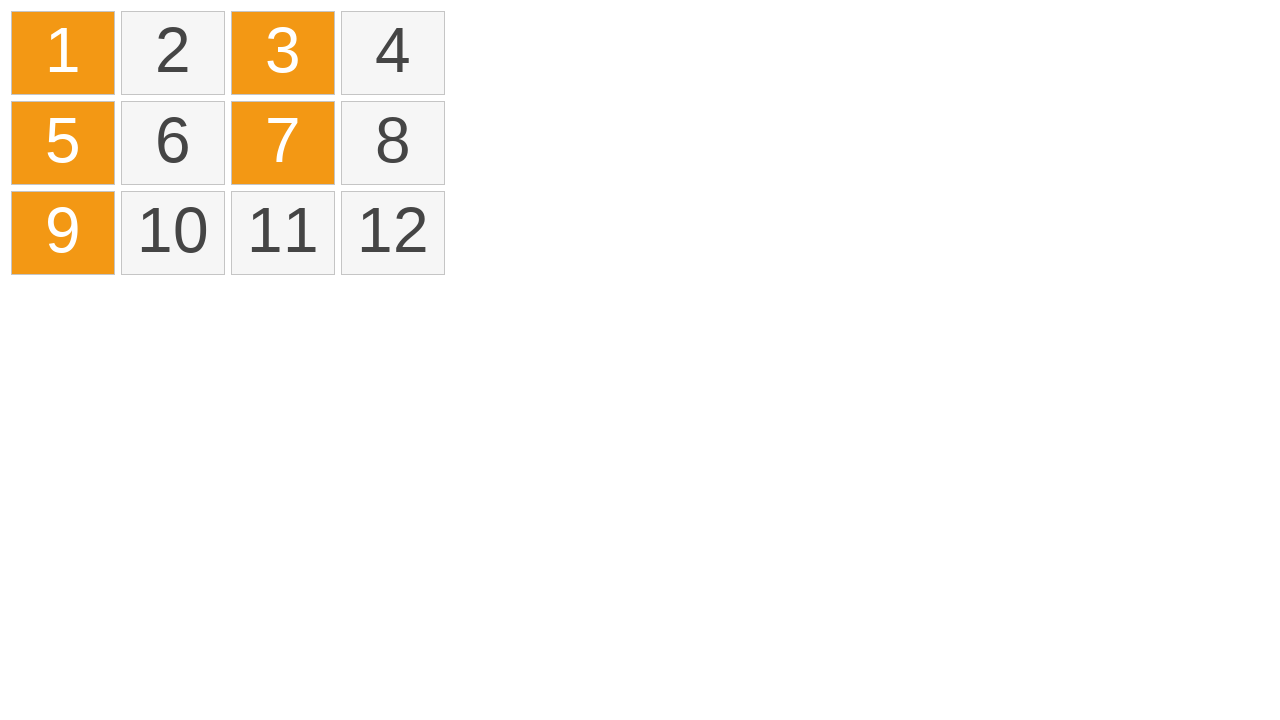